Navigates to a product offers page, finds the price column, and verifies the price of a specific product (Rice)

Starting URL: https://rahulshettyacademy.com/seleniumPractise/#/offers

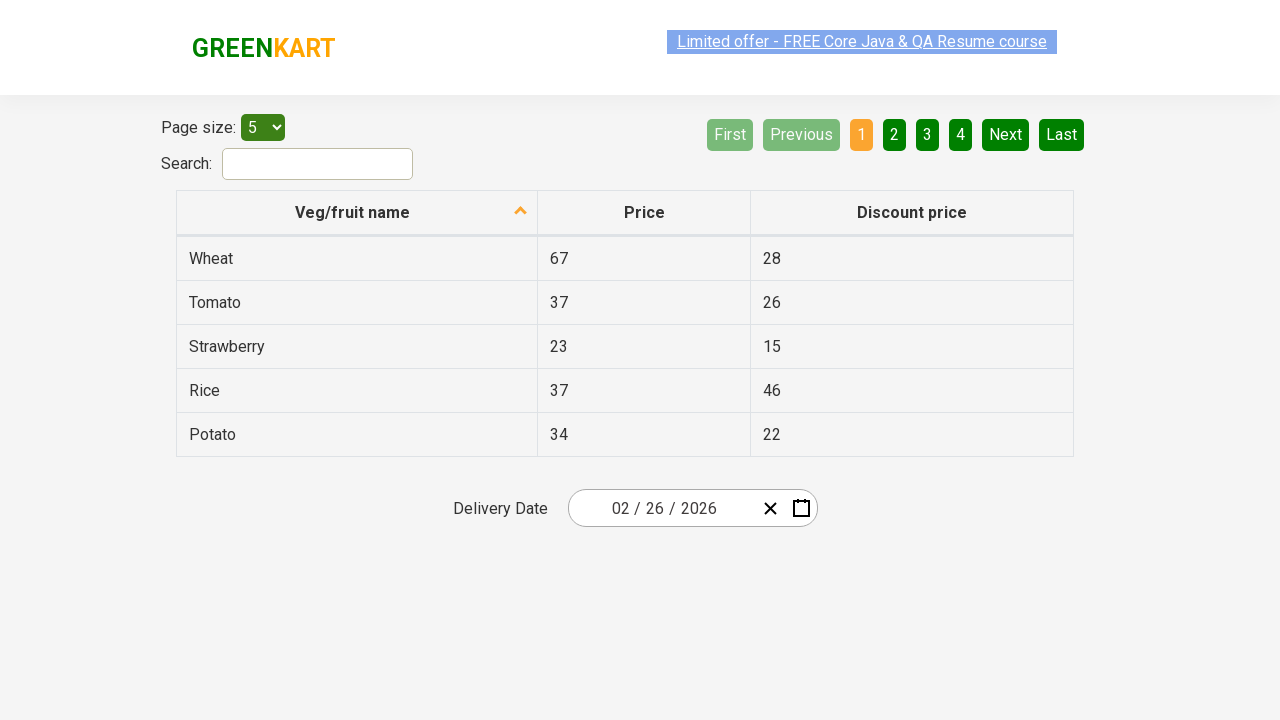

Navigated to product offers page
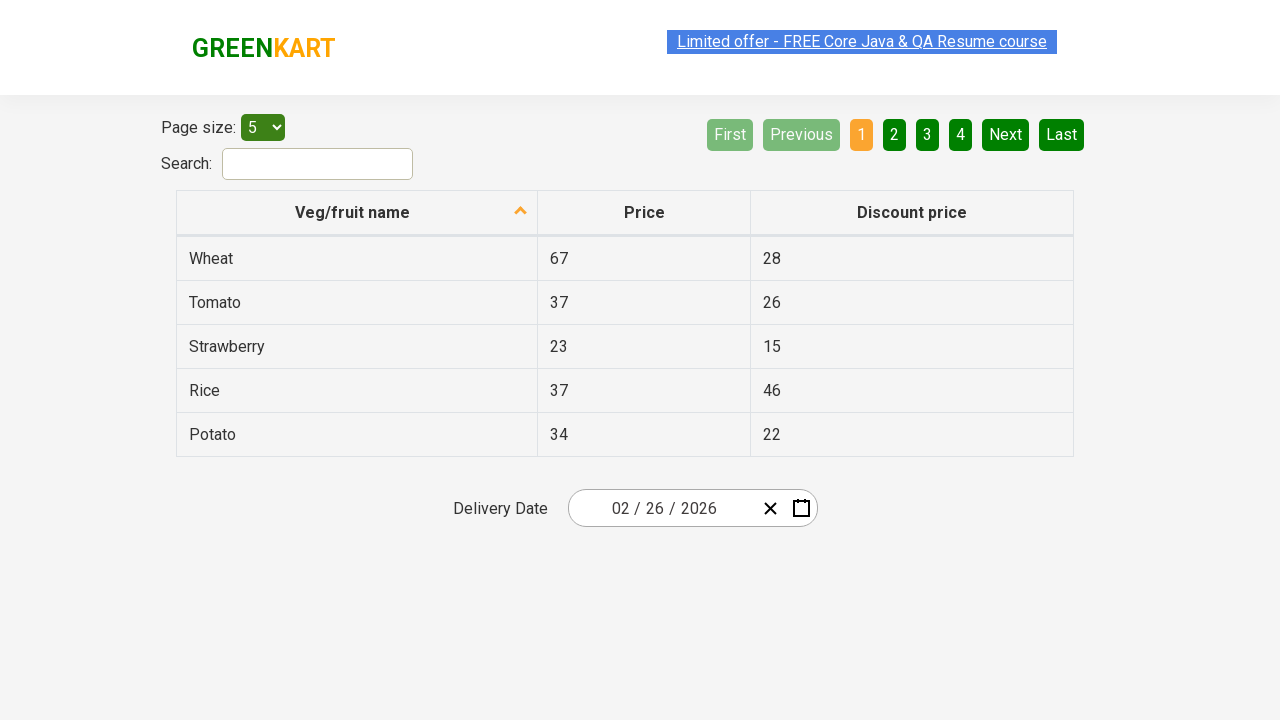

Found Price column at index 1
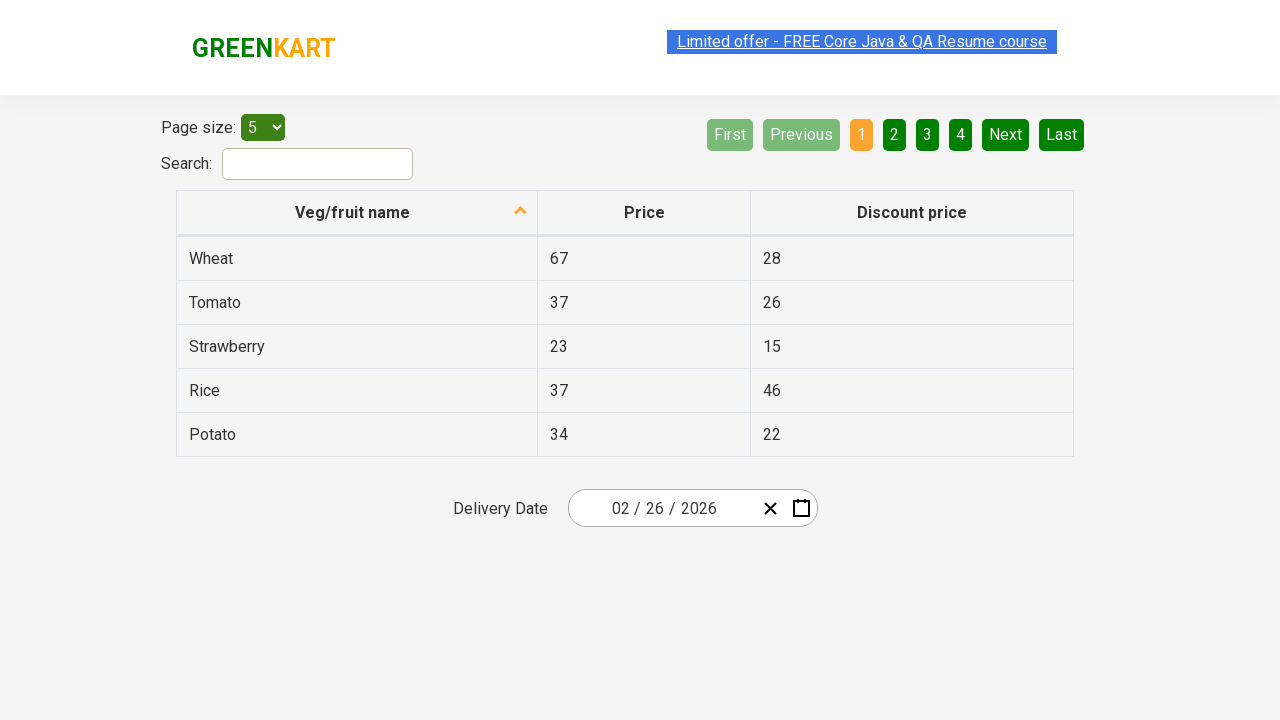

Retrieved Rice product price: 37
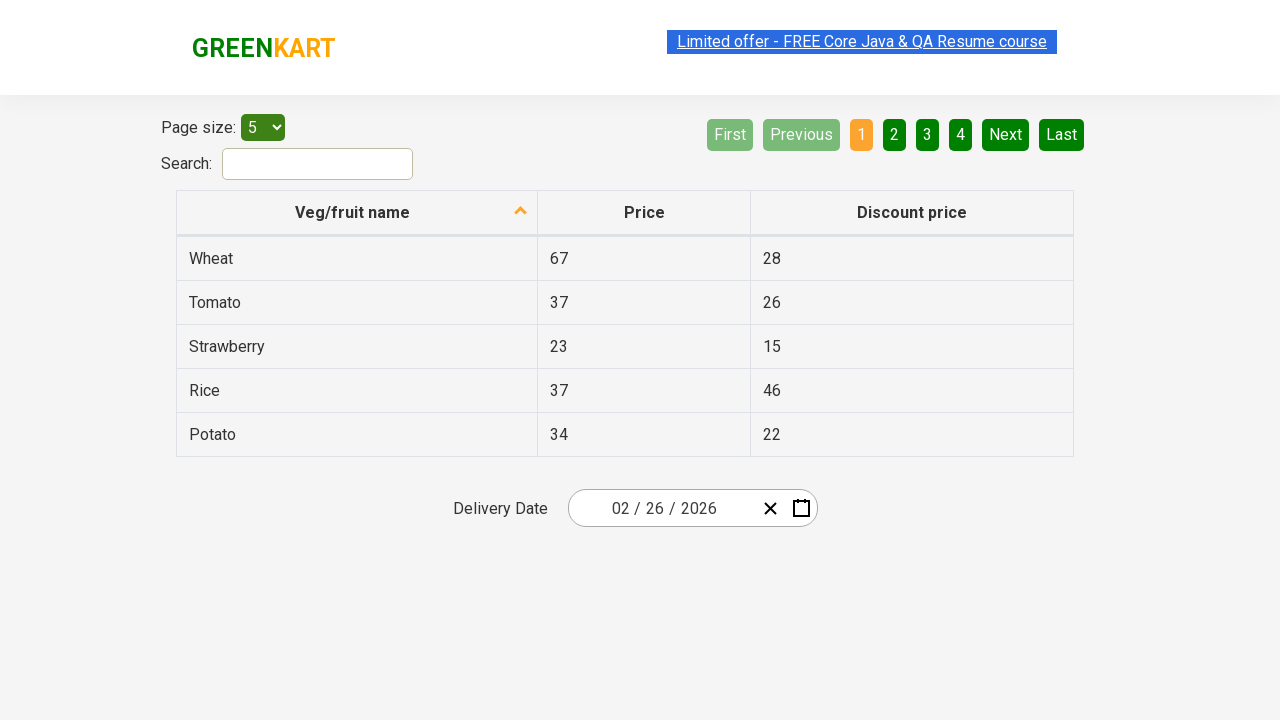

Verified Rice price equals 37
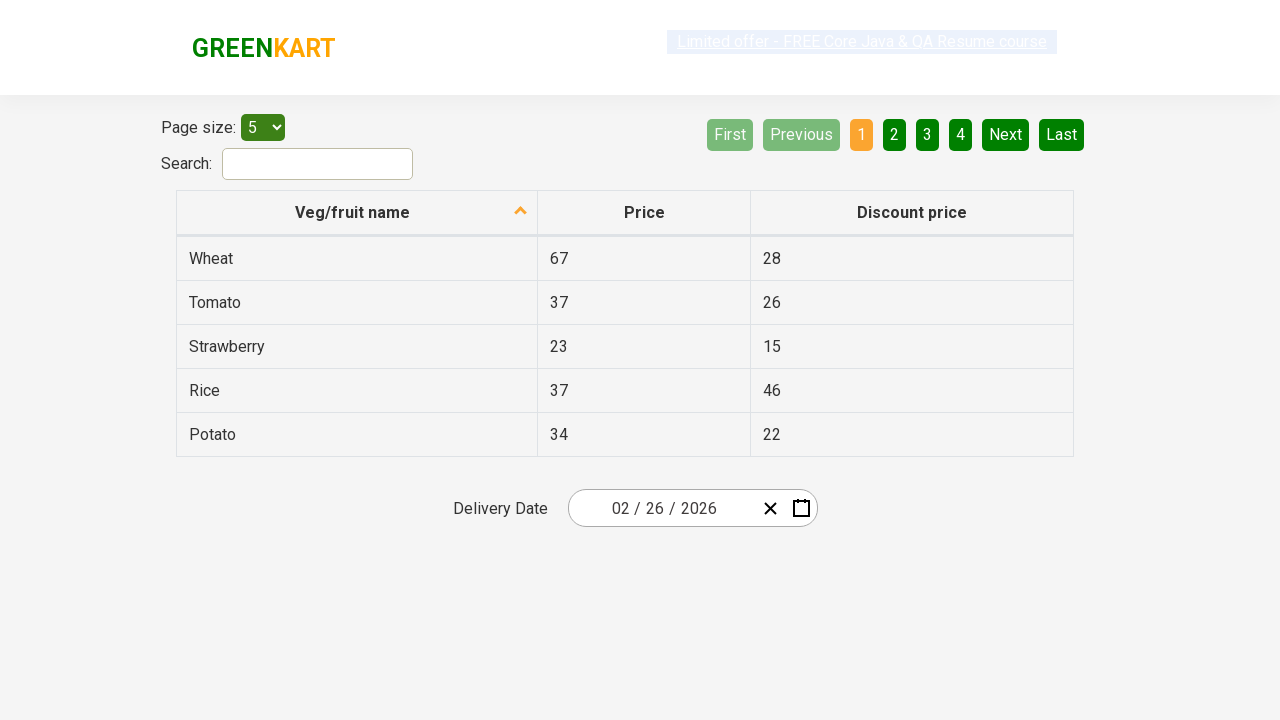

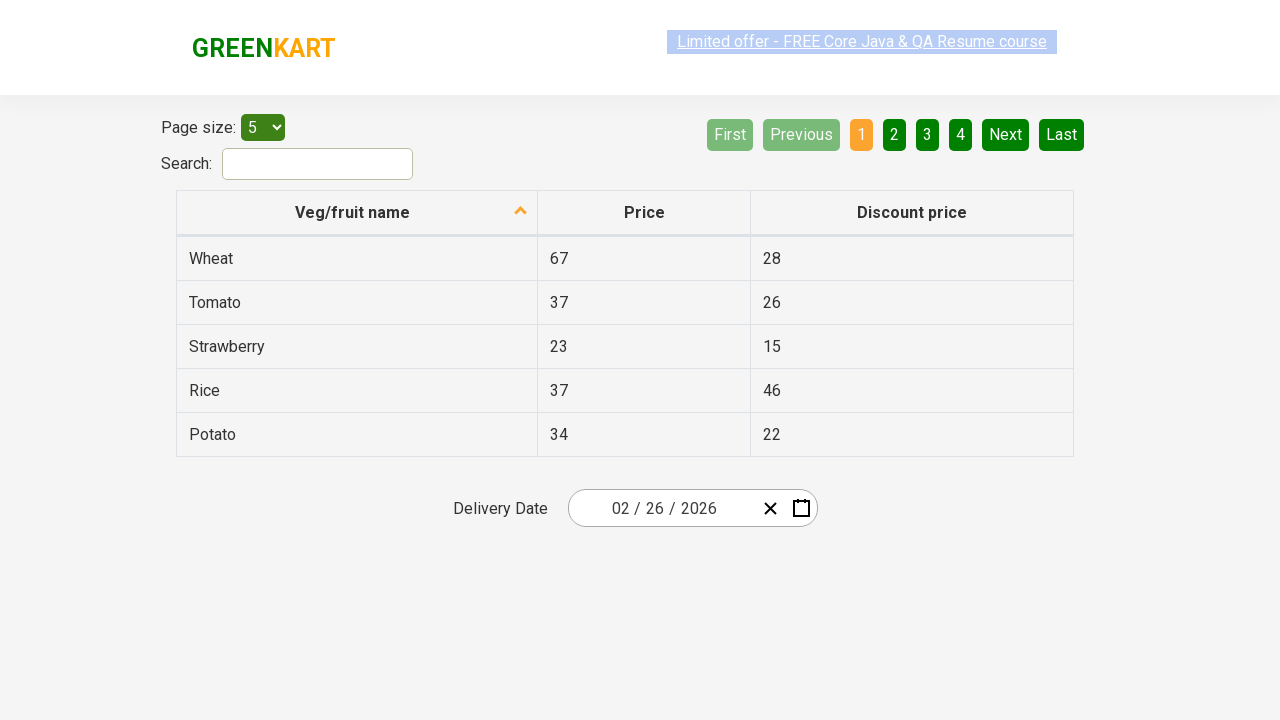